Tests a simple registration form by filling in first name, last name, email, and phone number fields, then submitting the form and handling the confirmation alert.

Starting URL: https://v1.training-support.net/selenium/simple-form

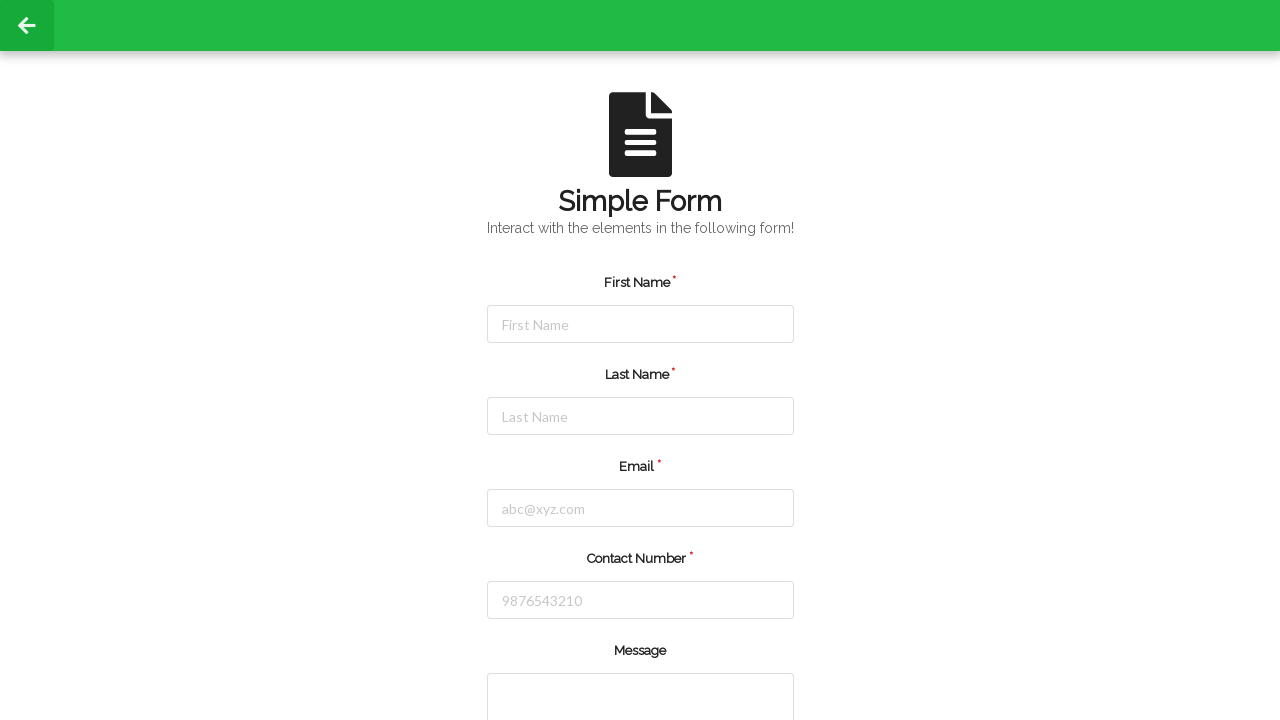

Filled first name field with 'Jennifer' on #firstName
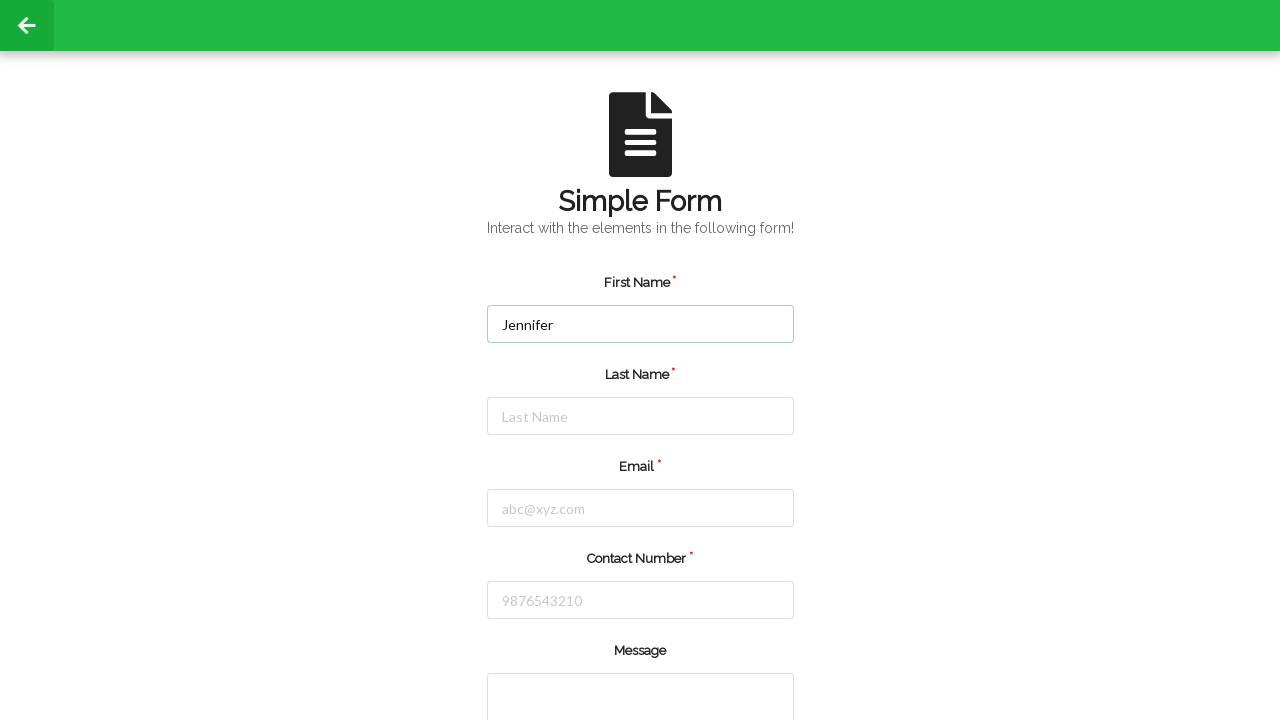

Filled last name field with 'Martinez' on #lastName
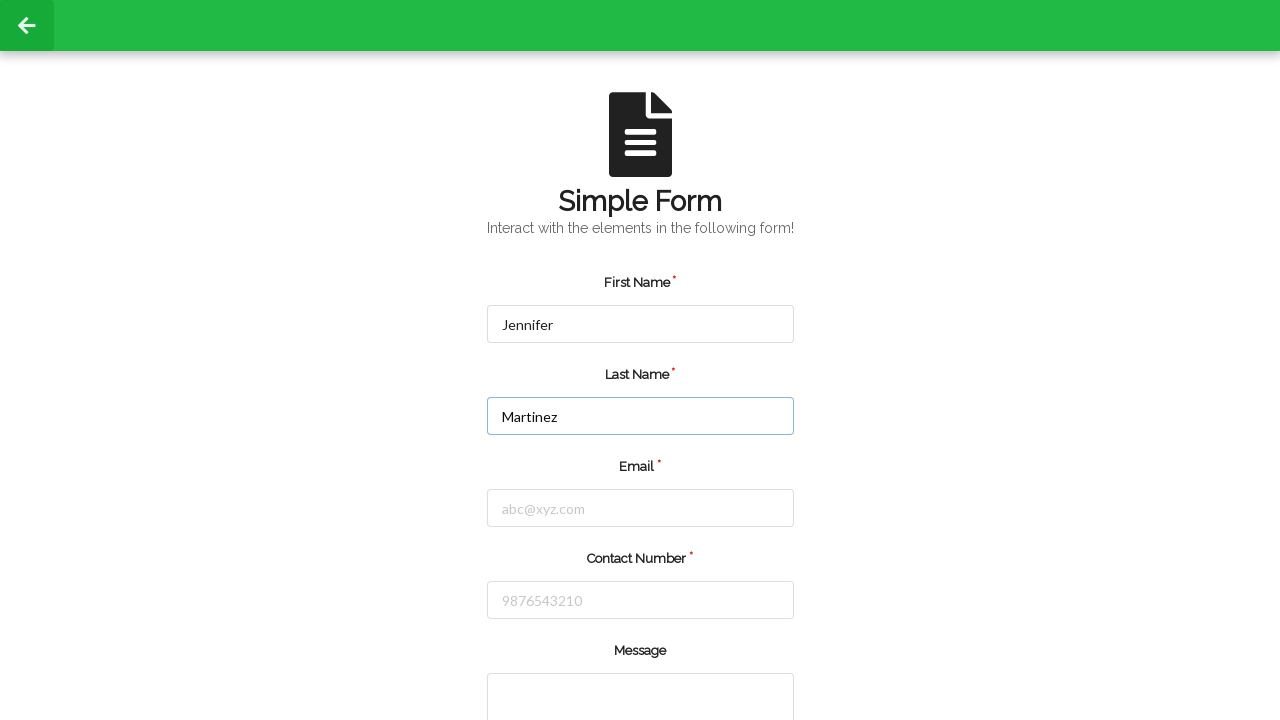

Filled email field with 'jennifer.martinez@example.com' on #email
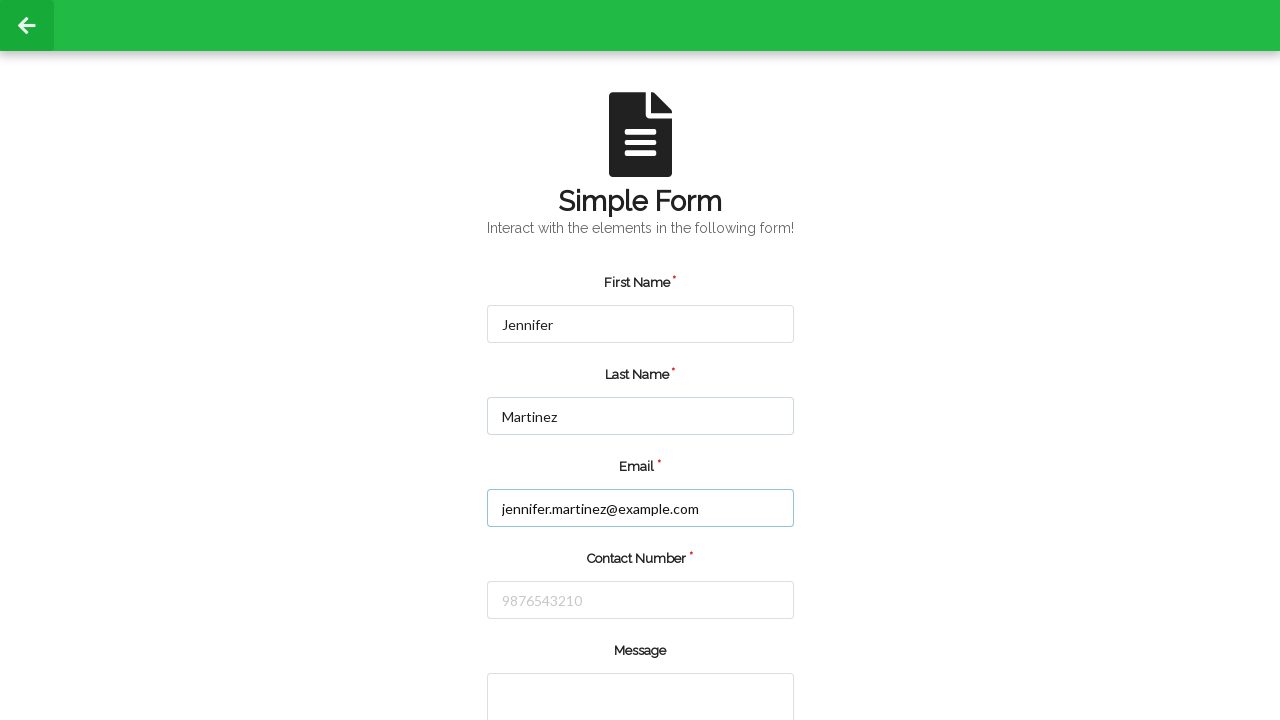

Filled phone number field with '5551234567' on #number
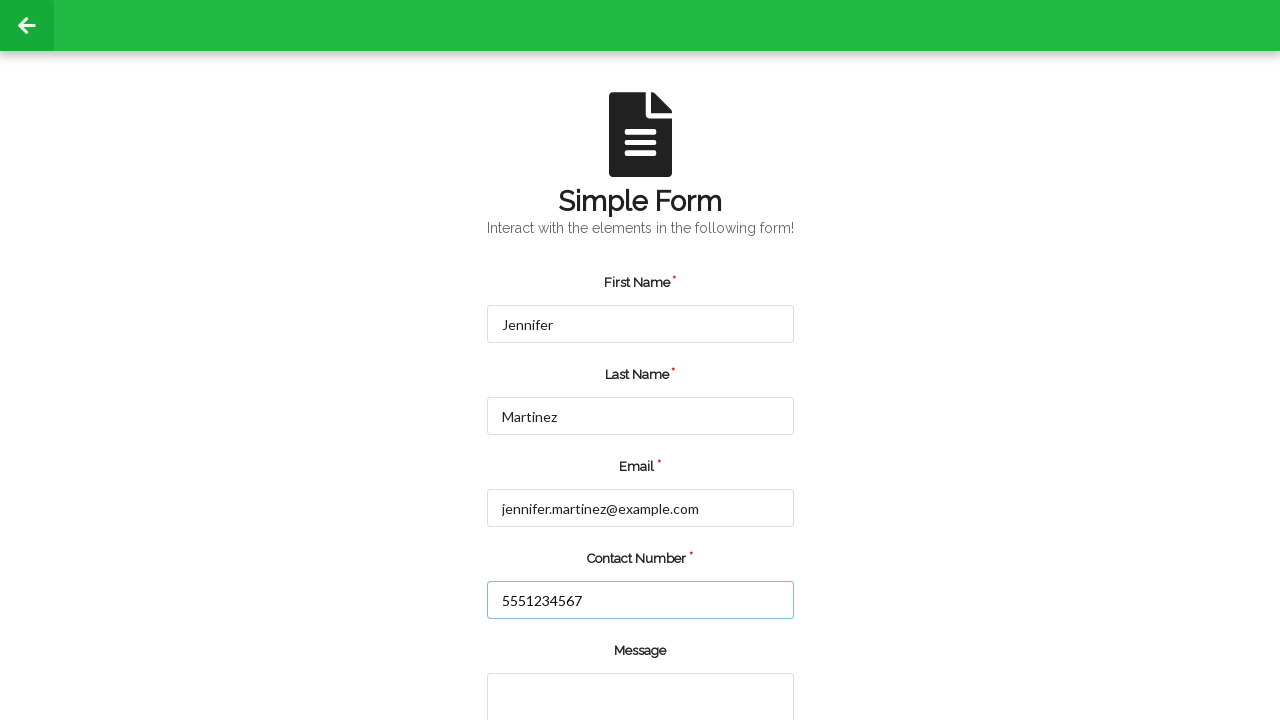

Clicked submit button at (558, 660) on input.green
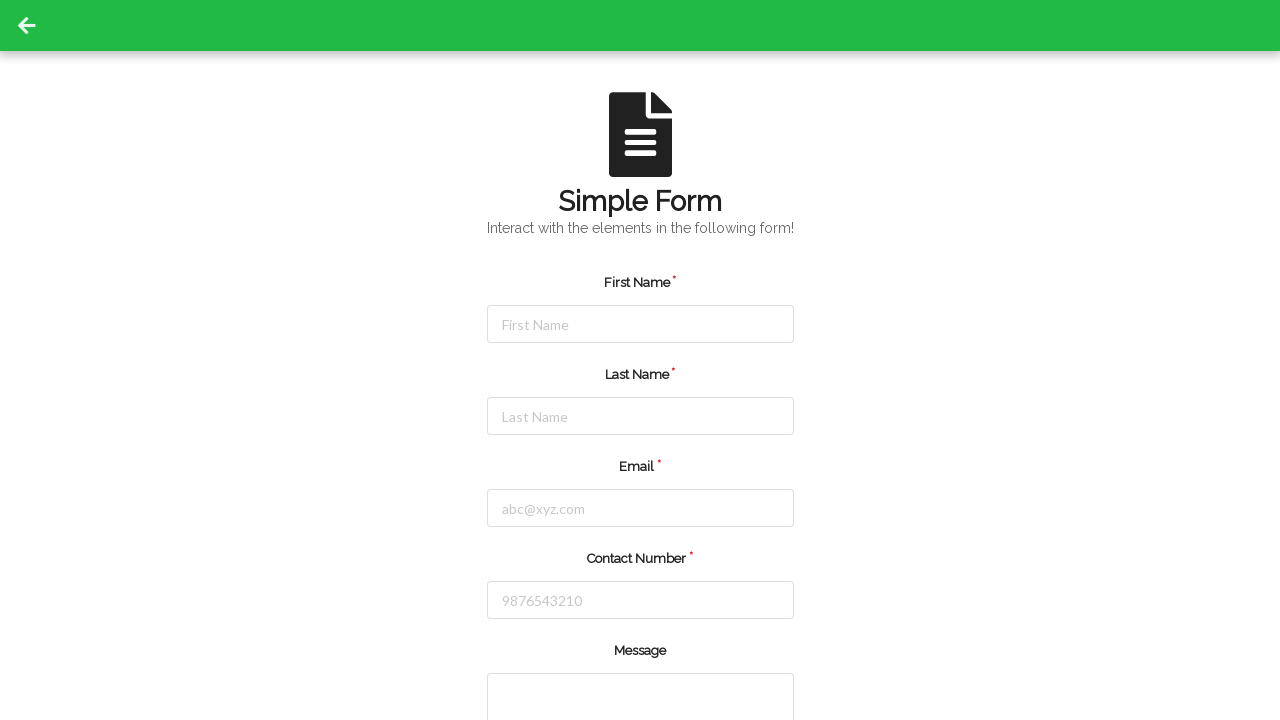

Registered alert dialog handler
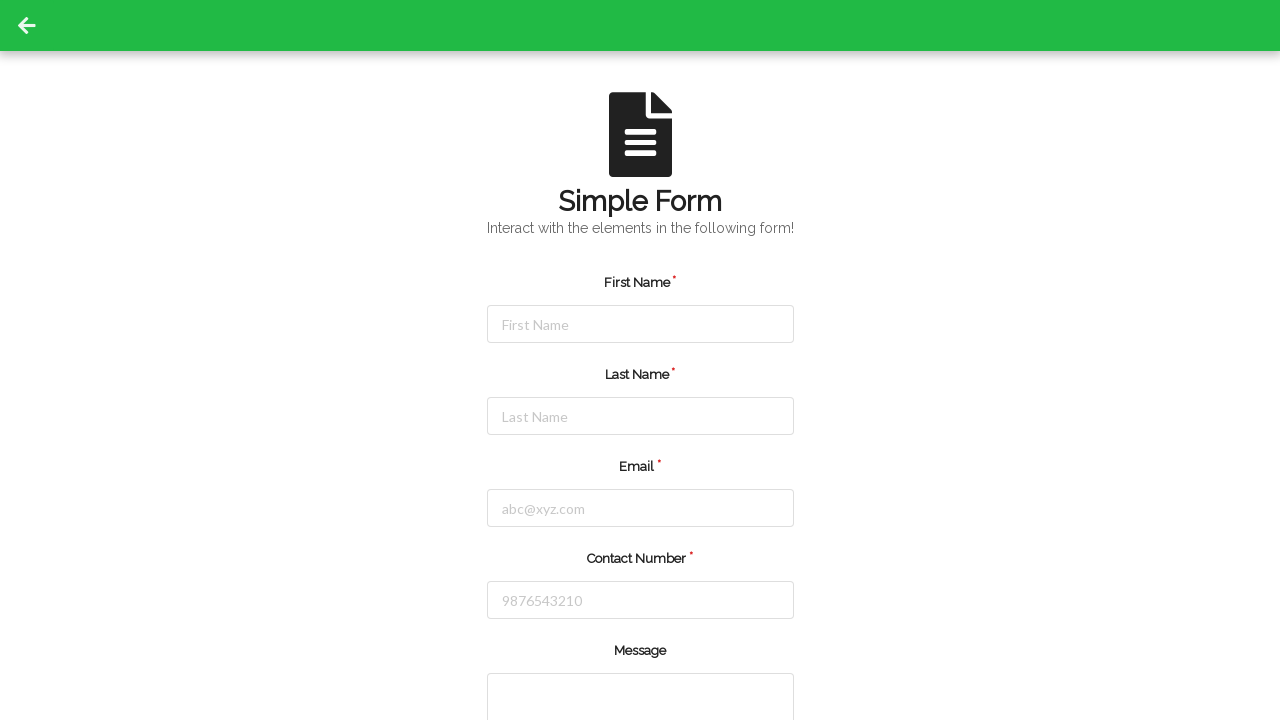

Waited for alert dialog to appear and be handled
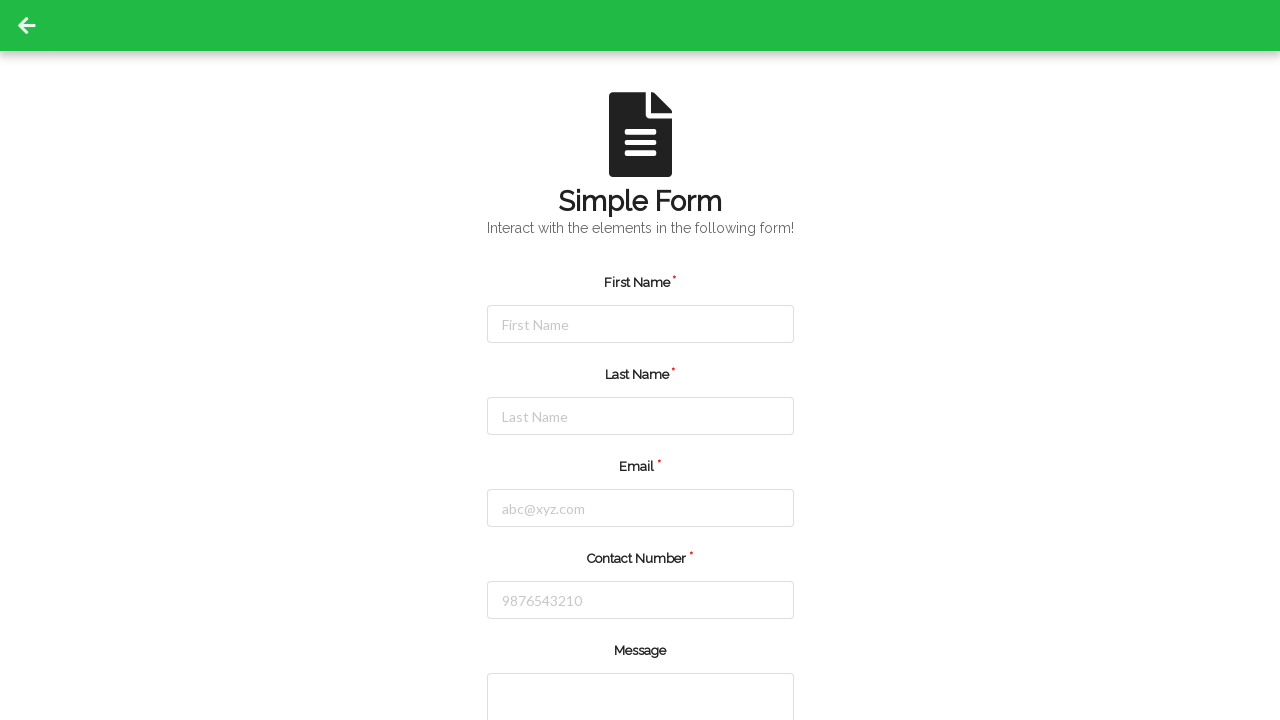

Registered custom alert dialog handler function
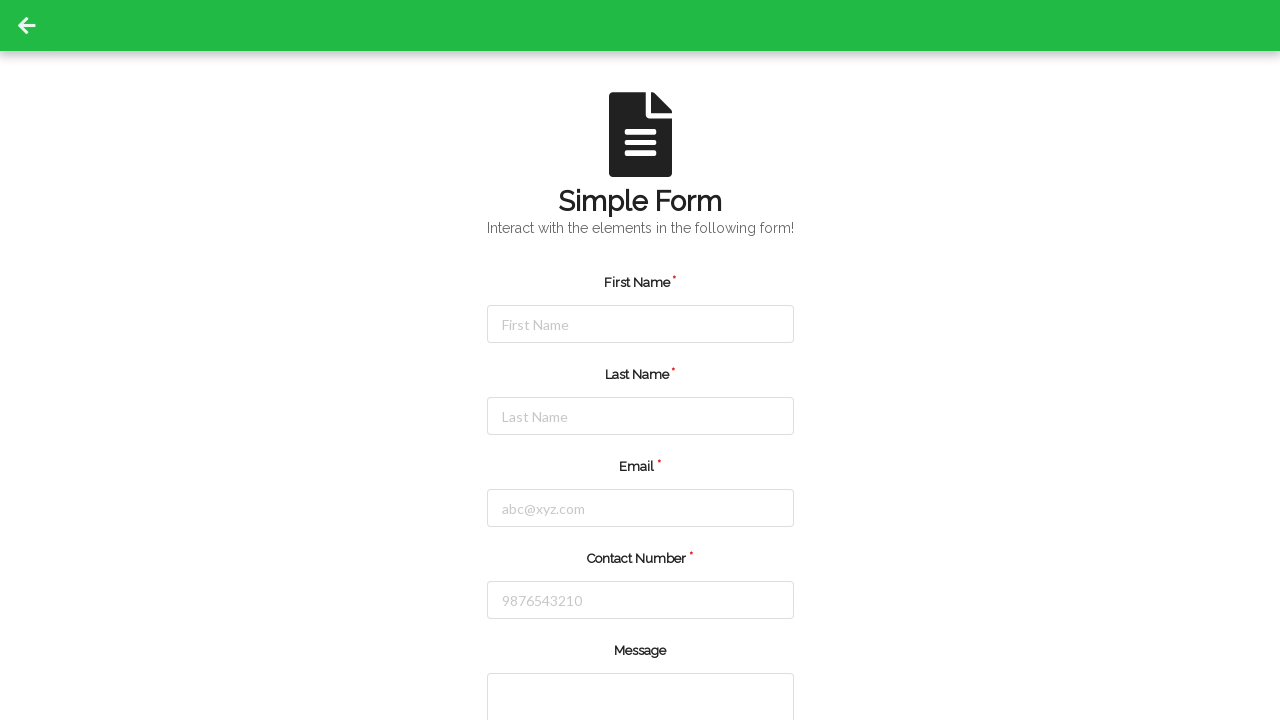

Filled first name field with 'Michael' on #firstName
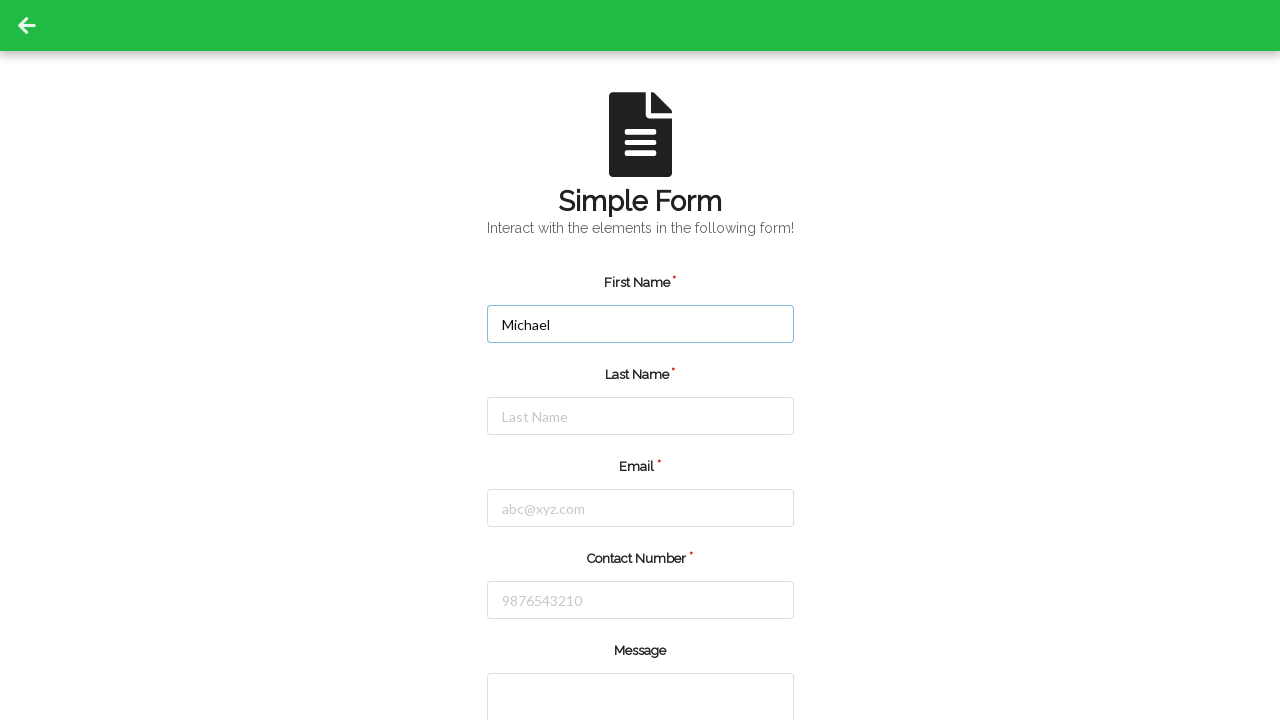

Filled last name field with 'Thompson' on #lastName
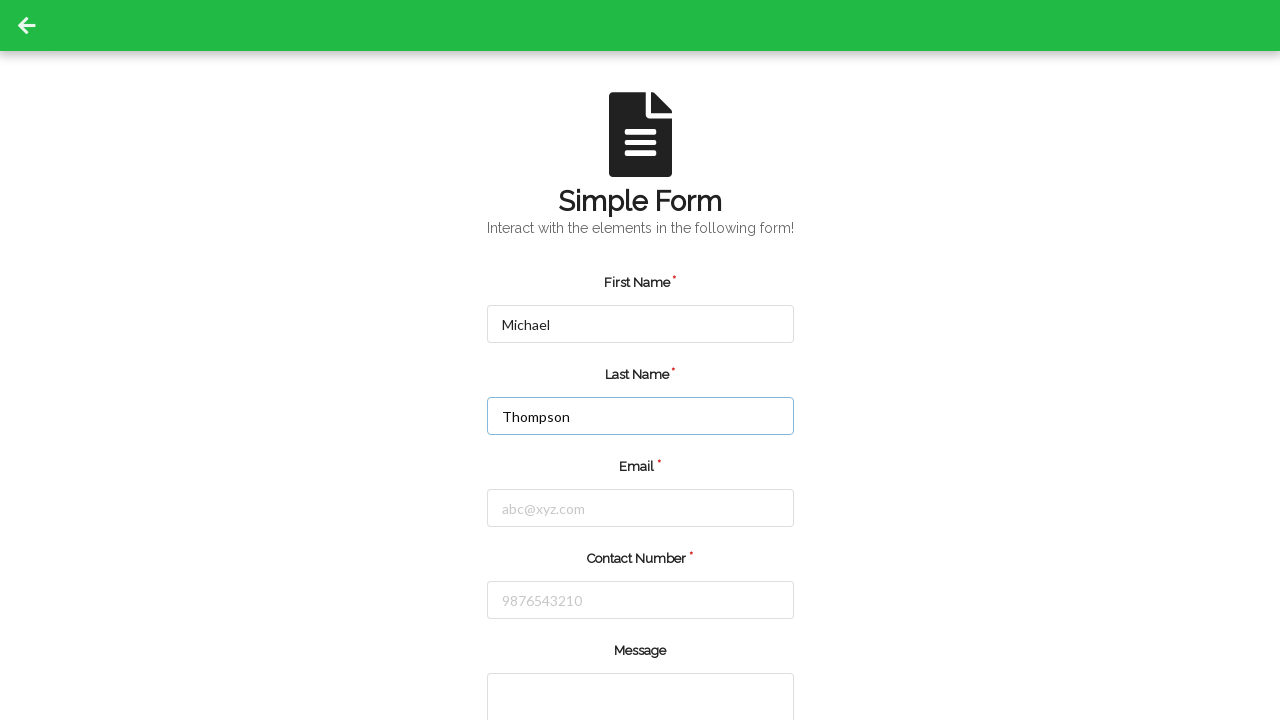

Filled email field with 'michael.thompson@testmail.org' on #email
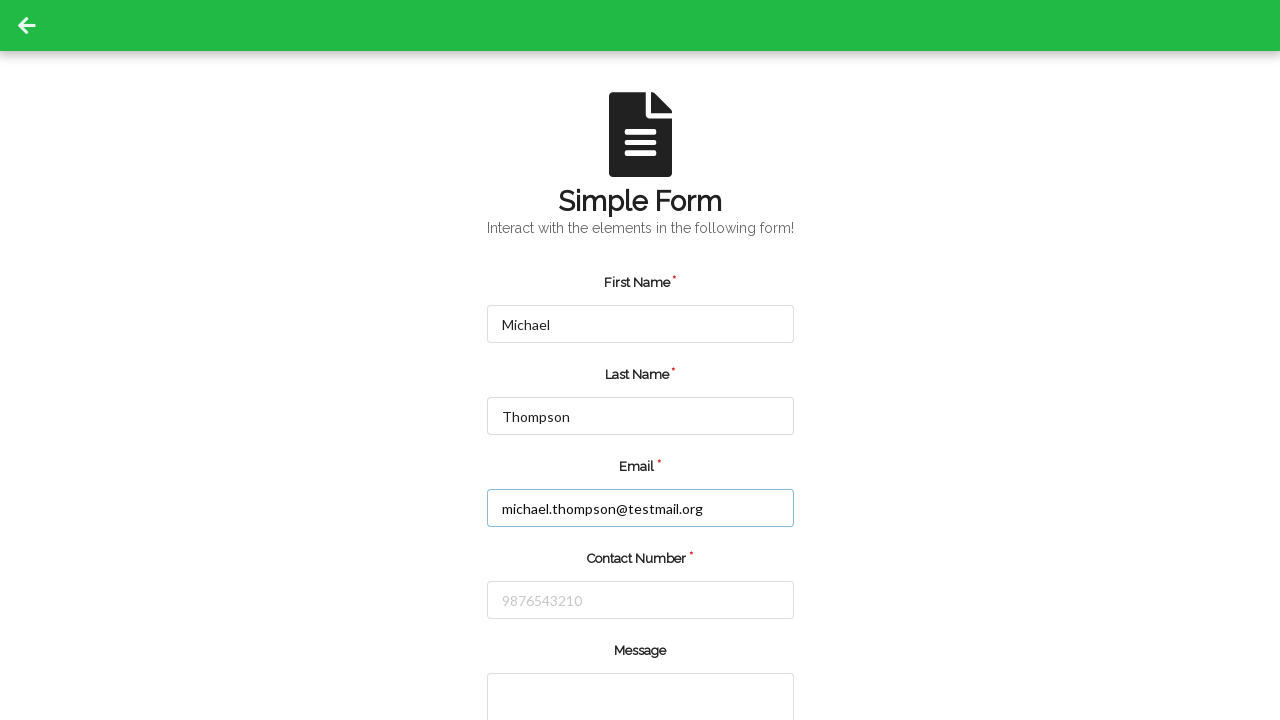

Filled phone number field with '5559876543' on #number
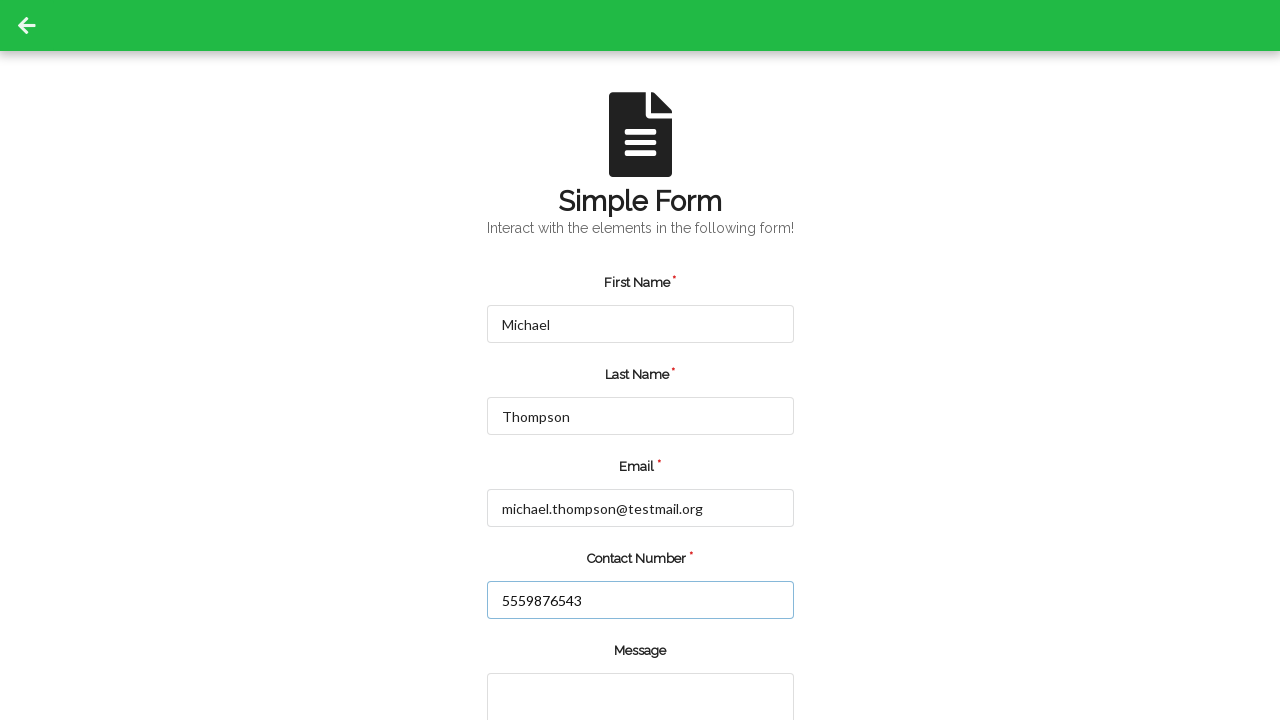

Clicked submit button to submit registration form at (558, 660) on input.green
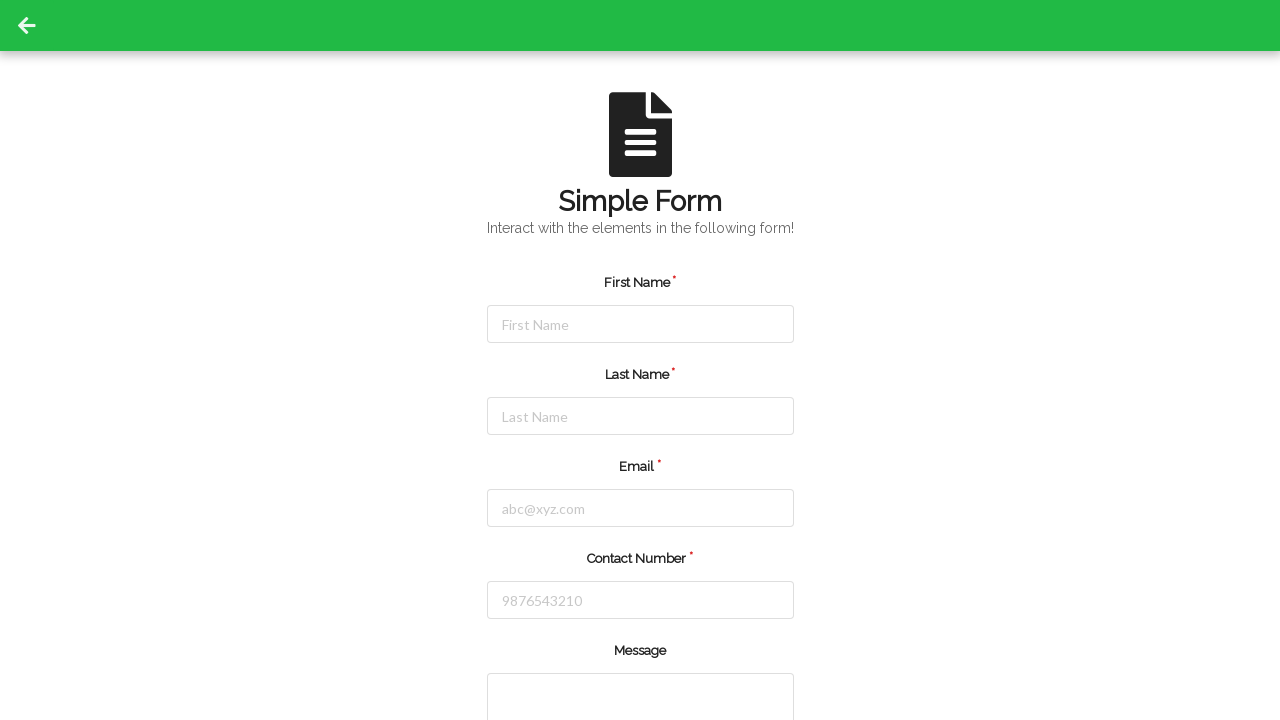

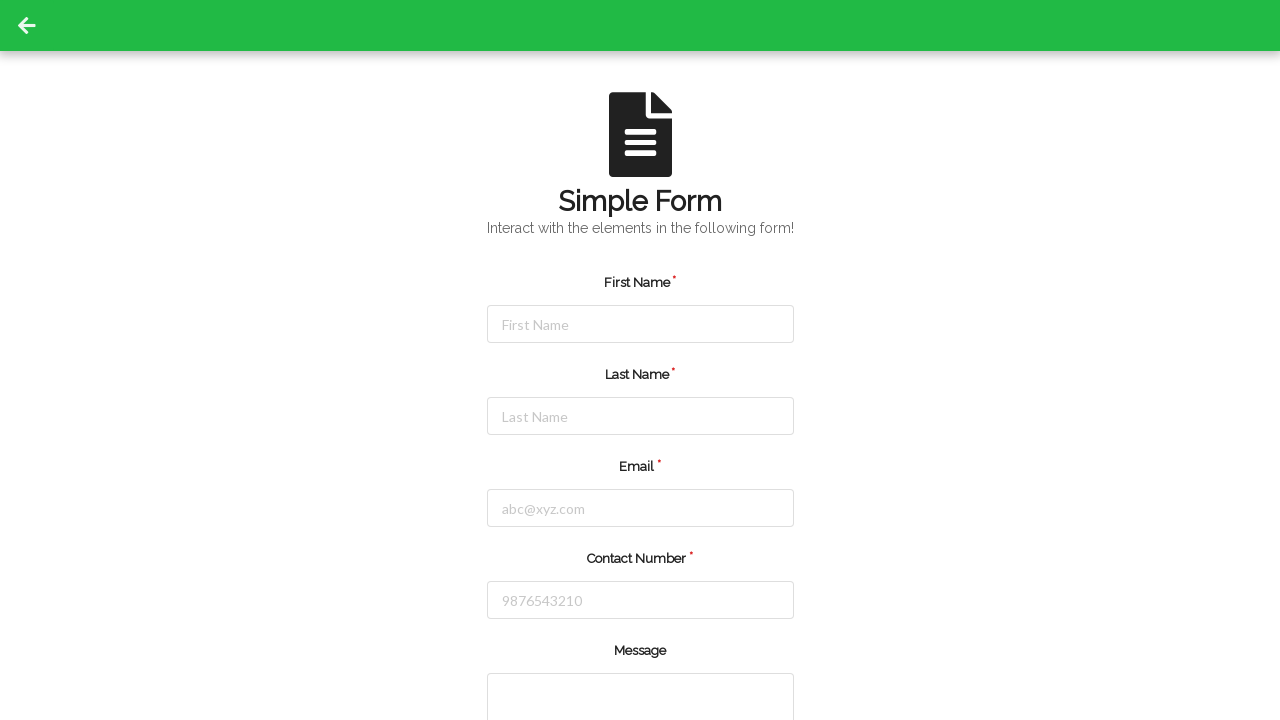